Tests editing a todo item by double-clicking and changing its text

Starting URL: https://demo.playwright.dev/todomvc

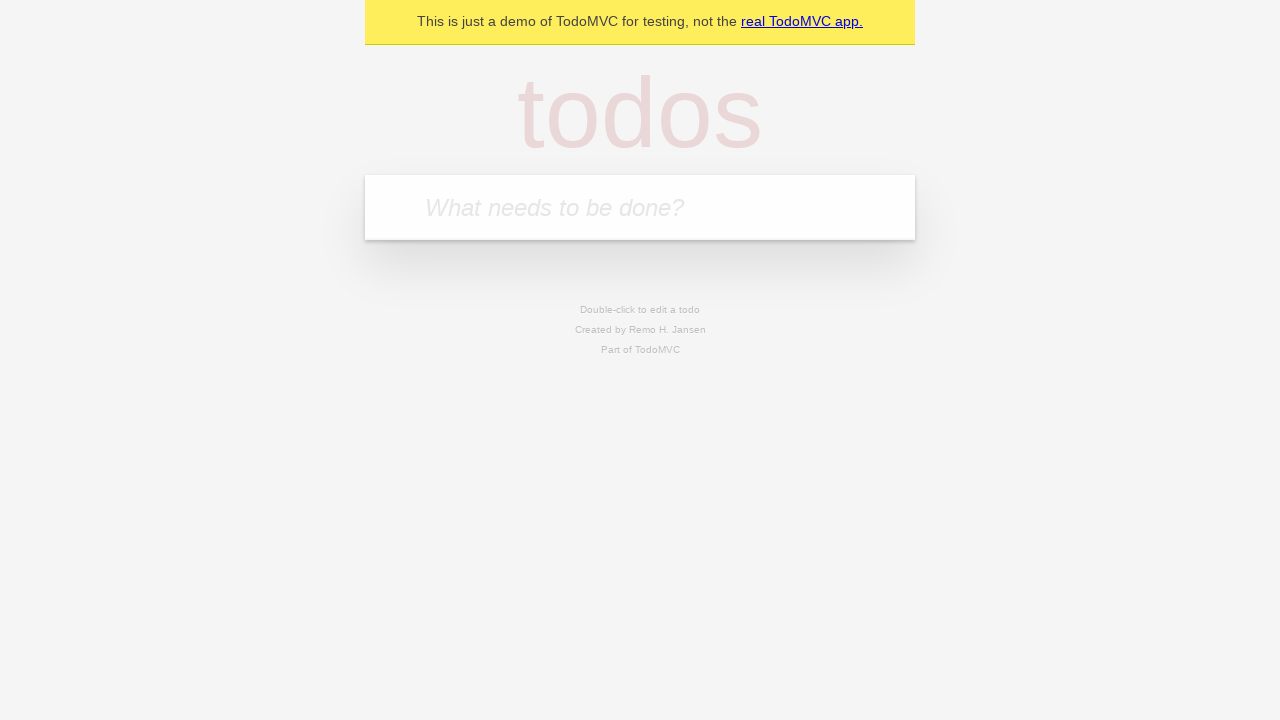

Filled todo input with 'buy some cheese' on internal:attr=[placeholder="What needs to be done?"i]
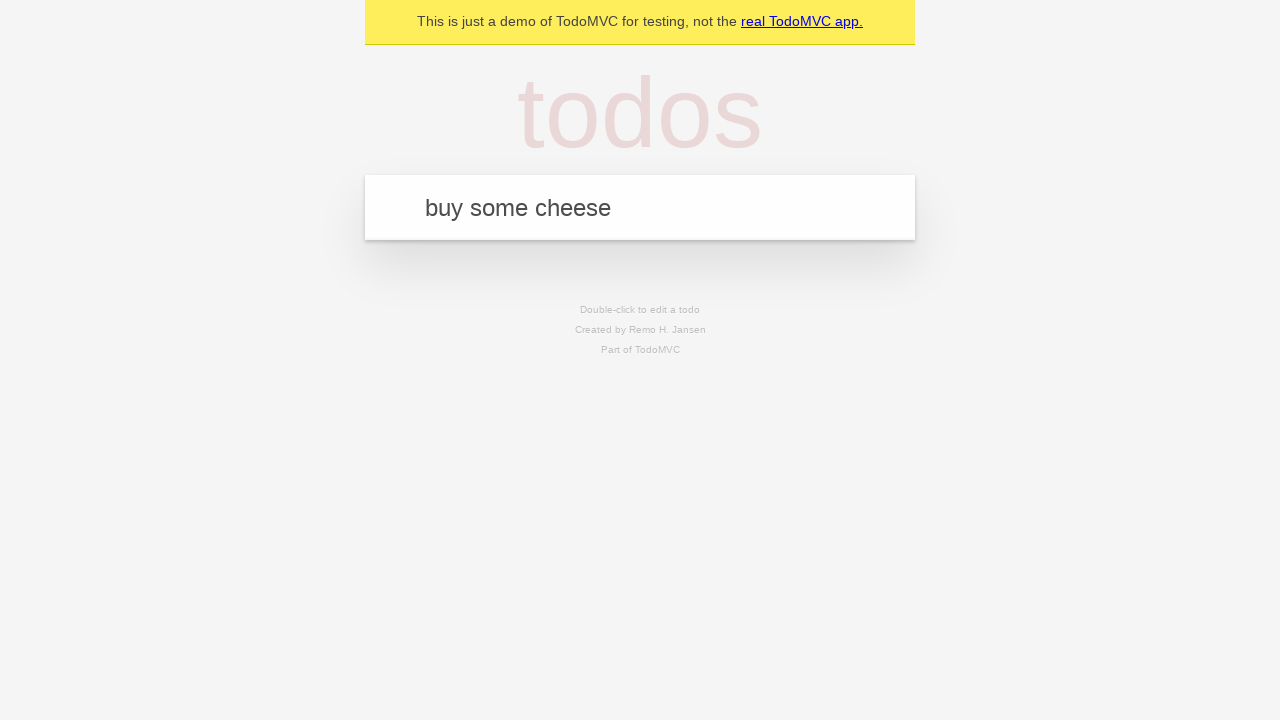

Pressed Enter to create first todo item on internal:attr=[placeholder="What needs to be done?"i]
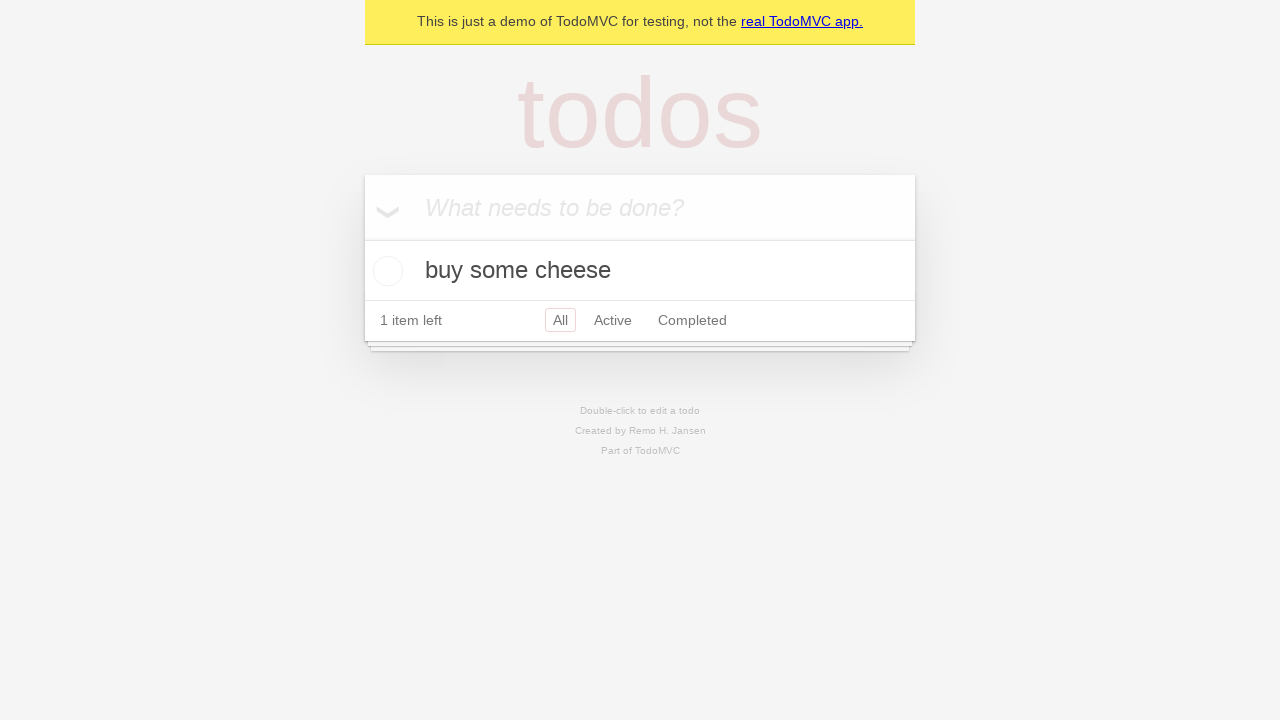

Filled todo input with 'feed the cat' on internal:attr=[placeholder="What needs to be done?"i]
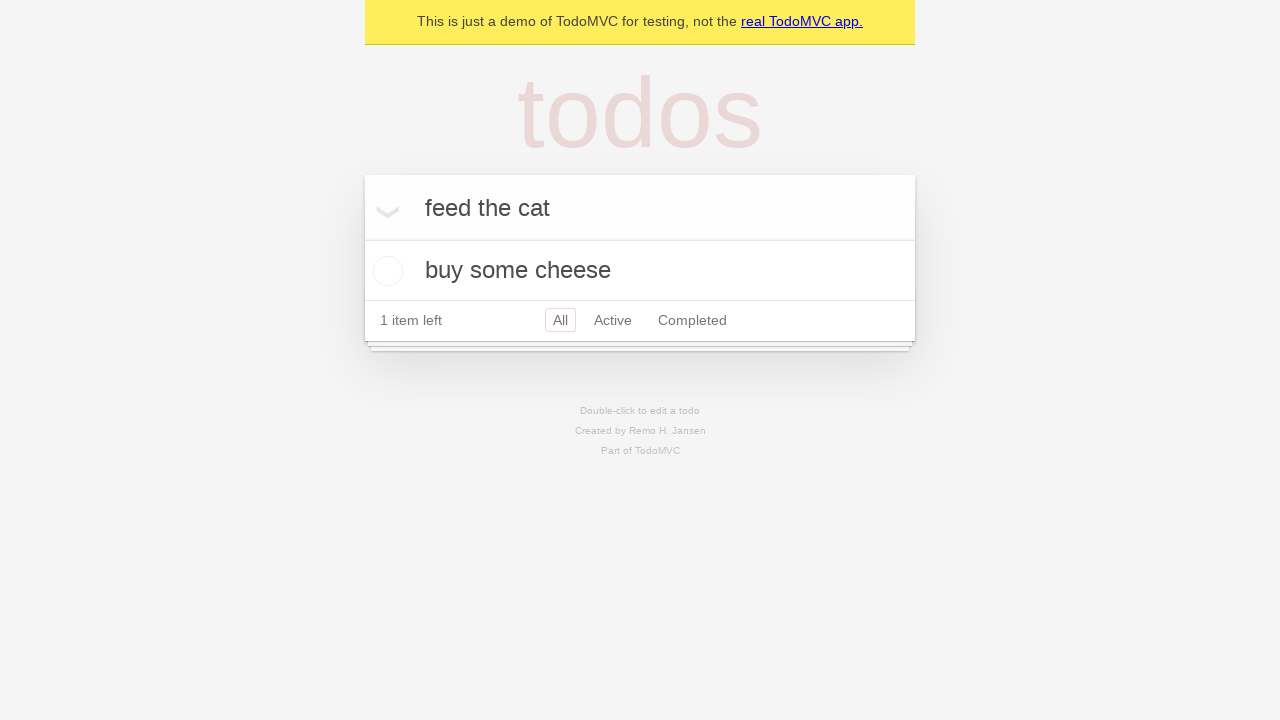

Pressed Enter to create second todo item on internal:attr=[placeholder="What needs to be done?"i]
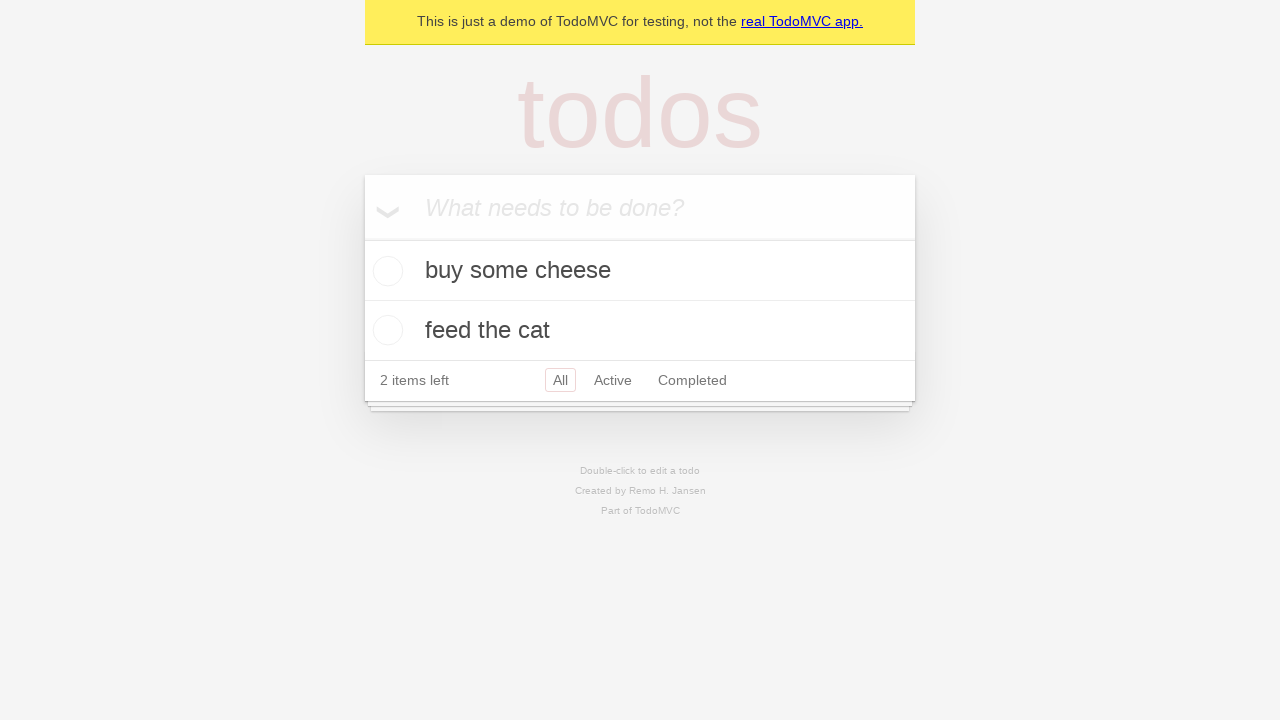

Filled todo input with 'book a doctors appointment' on internal:attr=[placeholder="What needs to be done?"i]
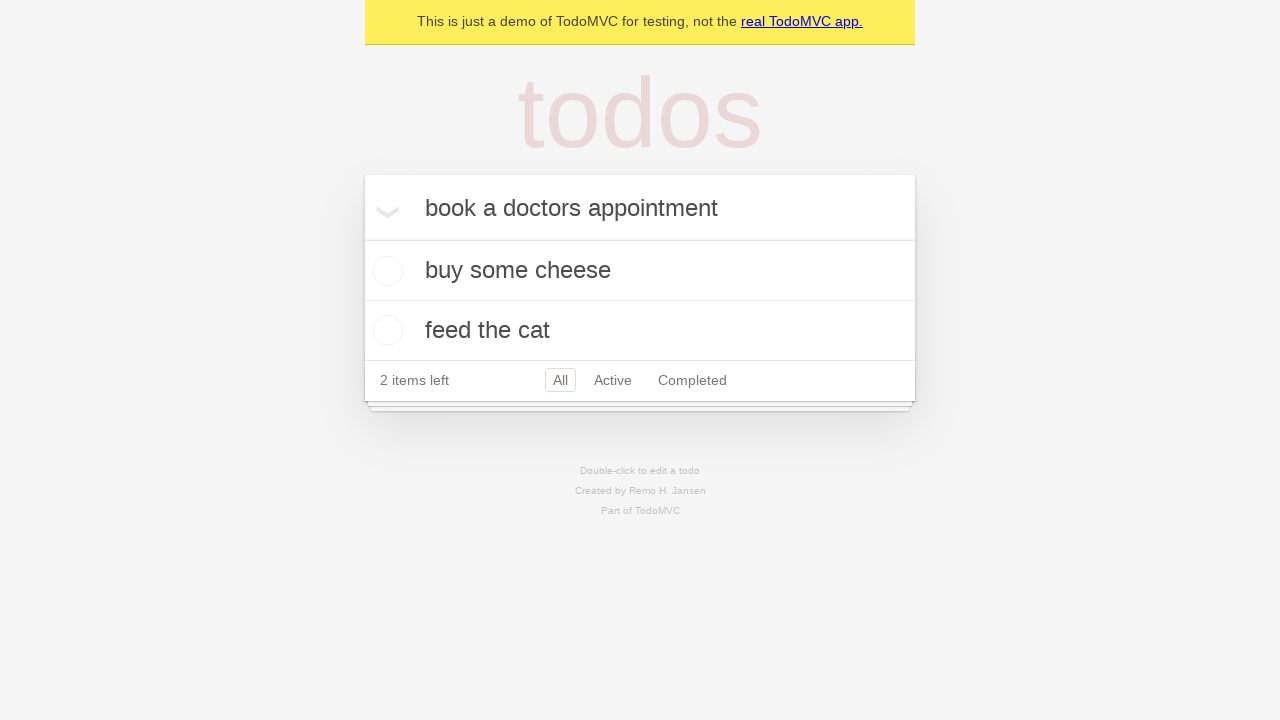

Pressed Enter to create third todo item on internal:attr=[placeholder="What needs to be done?"i]
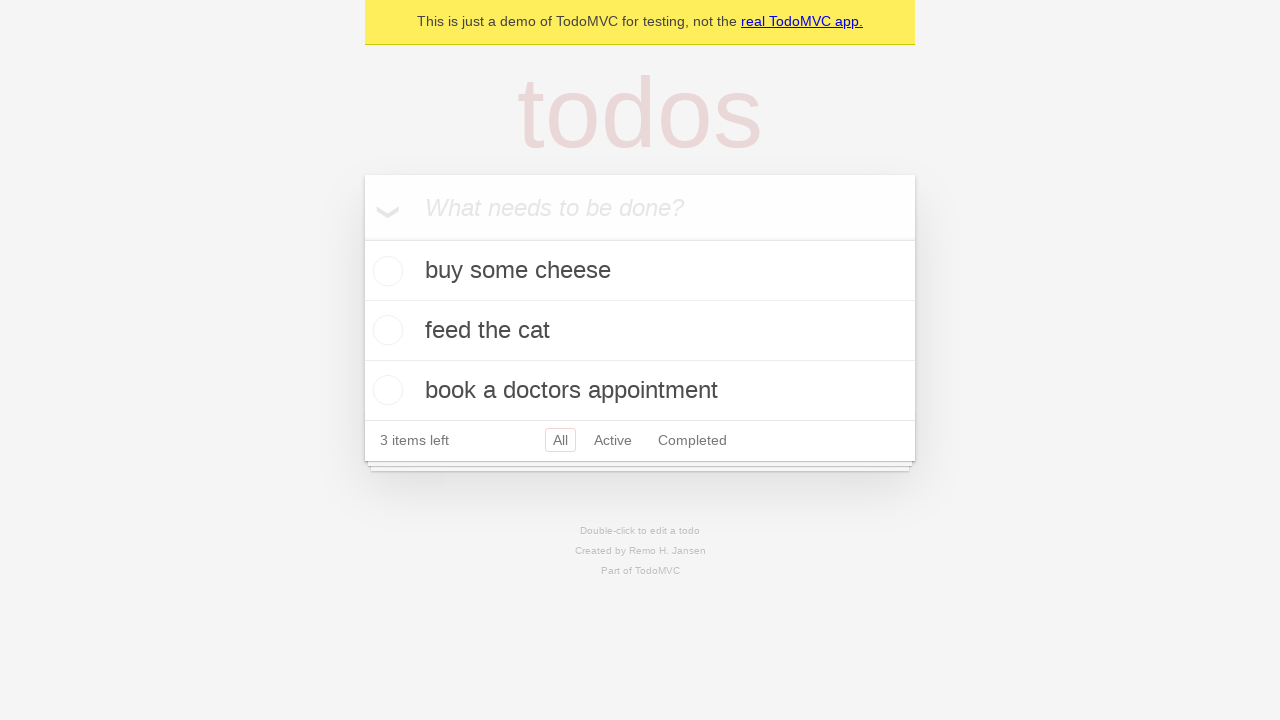

Double-clicked second todo item to enter edit mode at (640, 331) on internal:testid=[data-testid="todo-item"s] >> nth=1
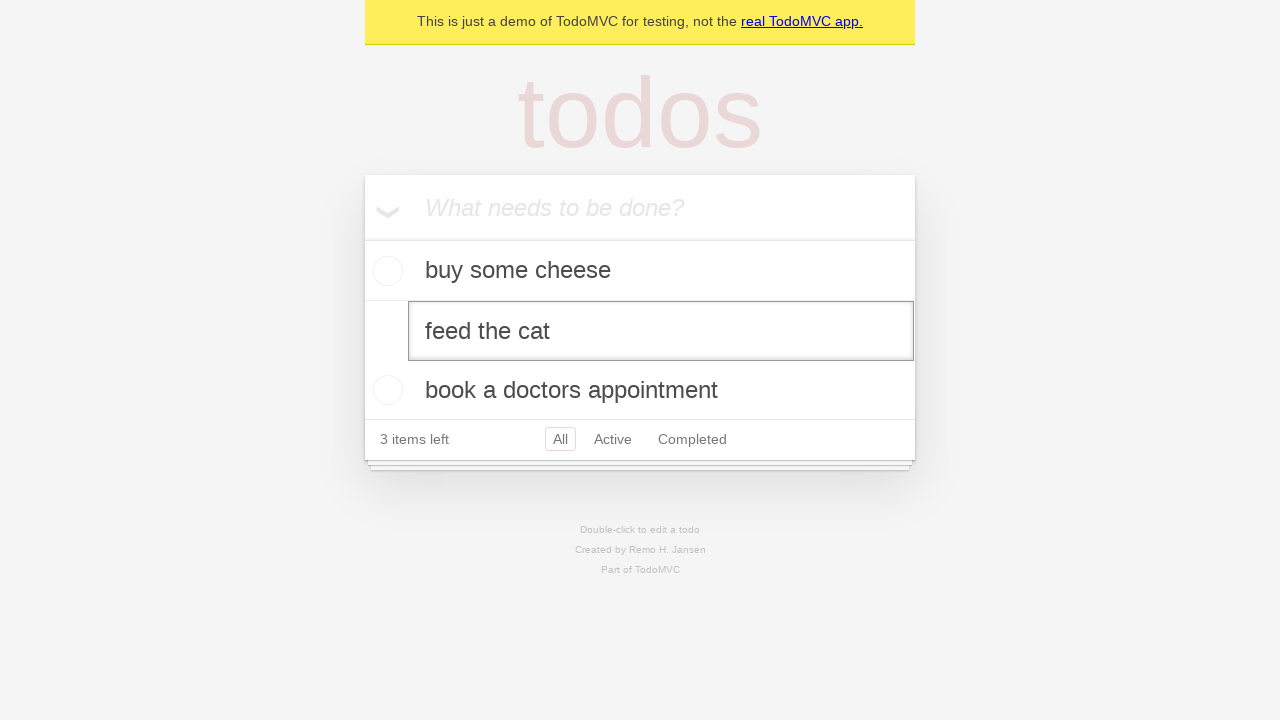

Filled edit textbox with 'buy some sausages' on internal:testid=[data-testid="todo-item"s] >> nth=1 >> internal:role=textbox[nam
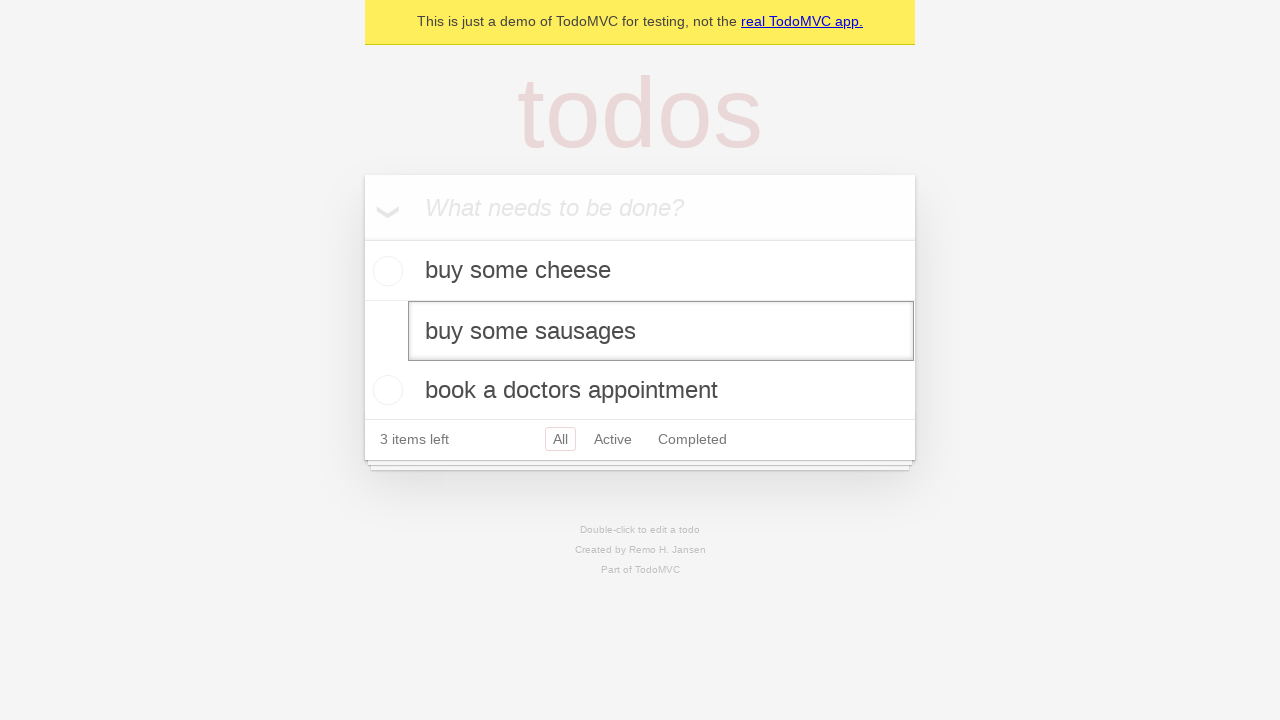

Pressed Enter to confirm todo item edit on internal:testid=[data-testid="todo-item"s] >> nth=1 >> internal:role=textbox[nam
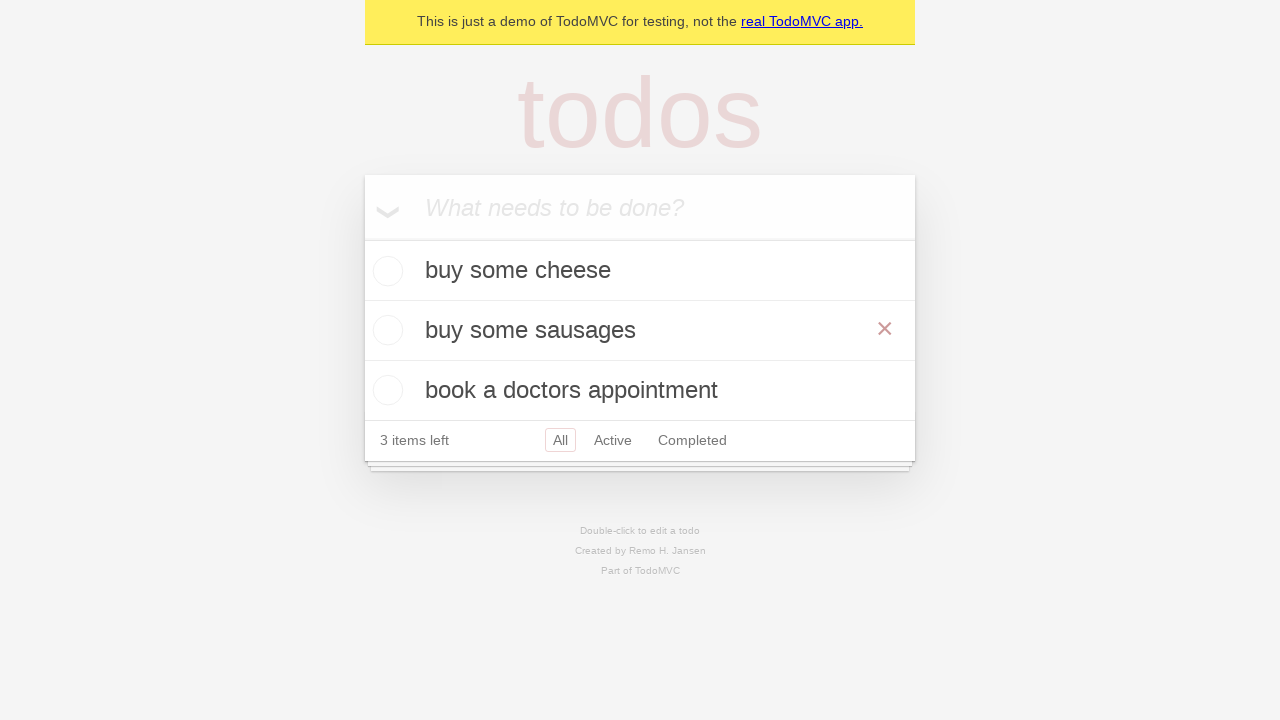

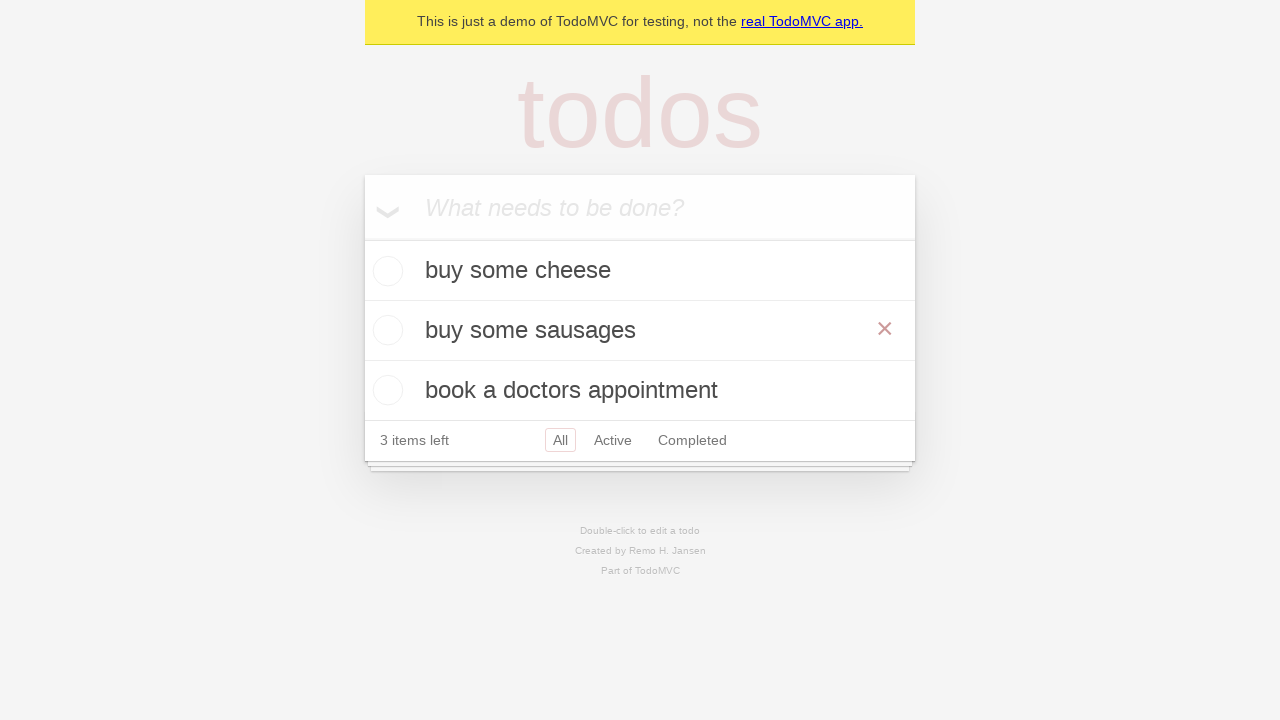